Tests the multiple windows functionality by navigating to the windows page and clicking a link that opens a new browser window

Starting URL: http://the-internet.herokuapp.com/windows

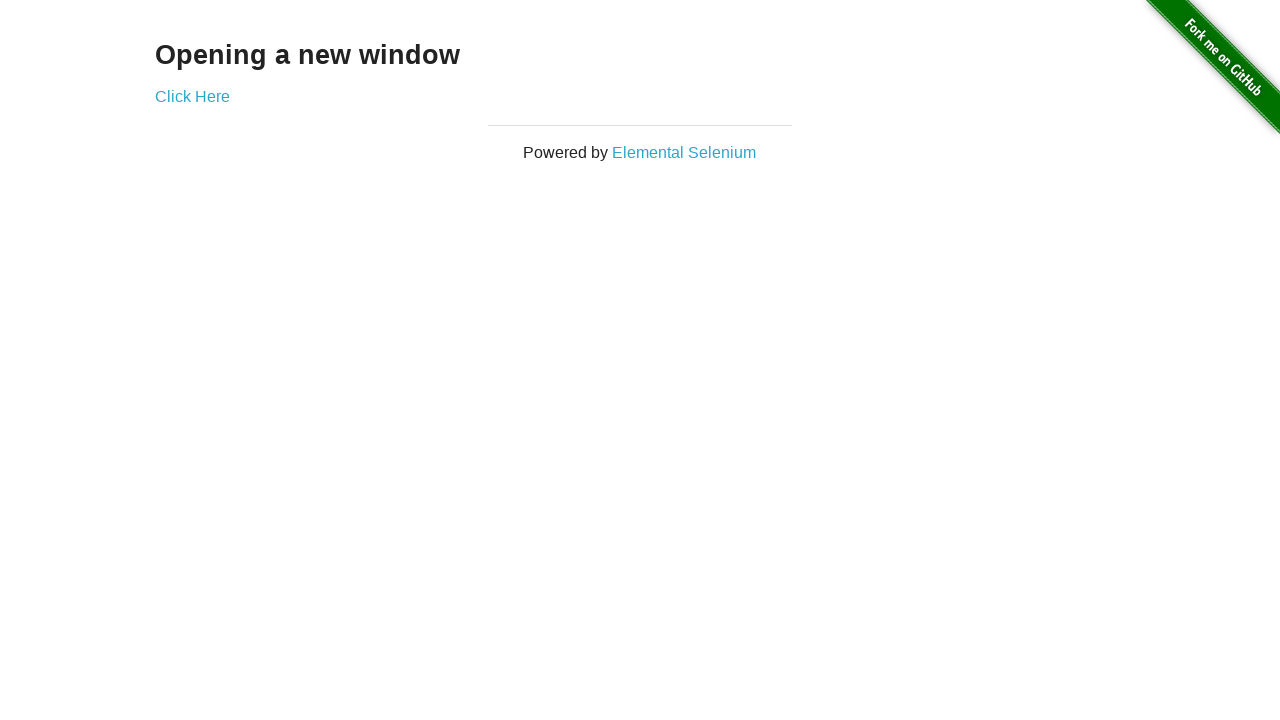

Page title 'Opening a new window' is visible
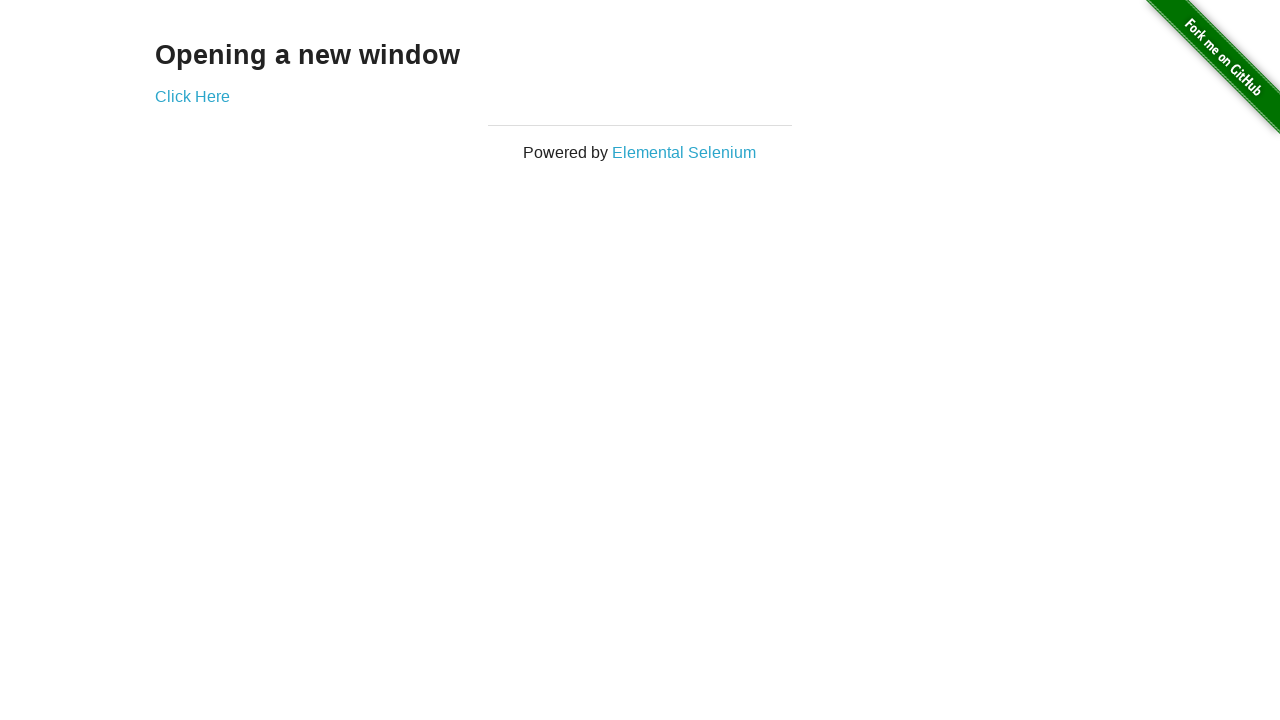

Clicked the link to open a new window at (192, 96) on a[href='/windows/new']
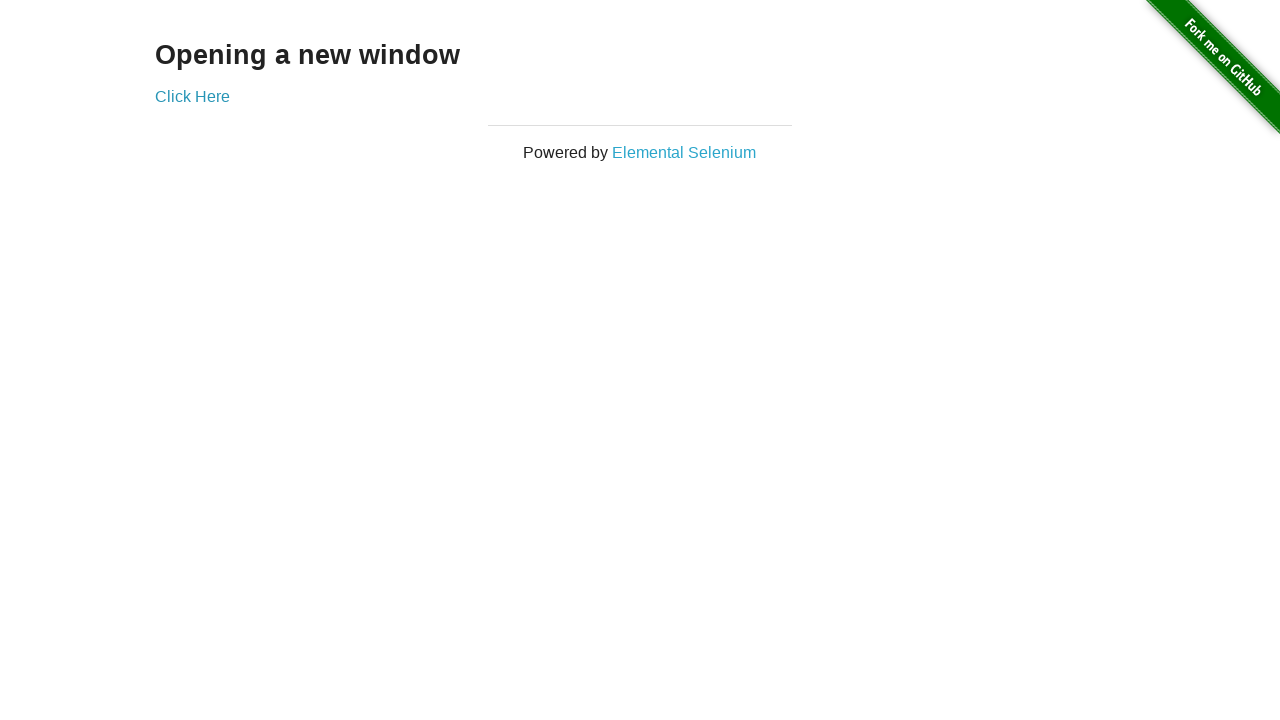

Captured new popup window
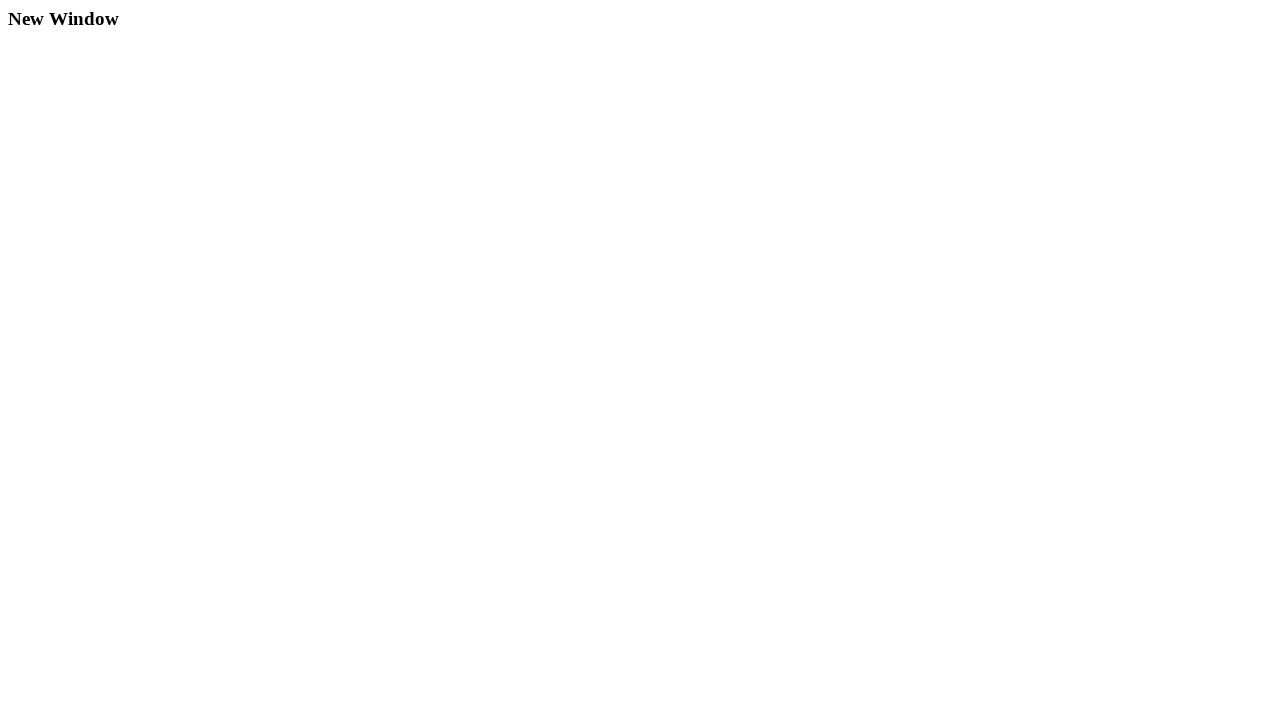

New window finished loading
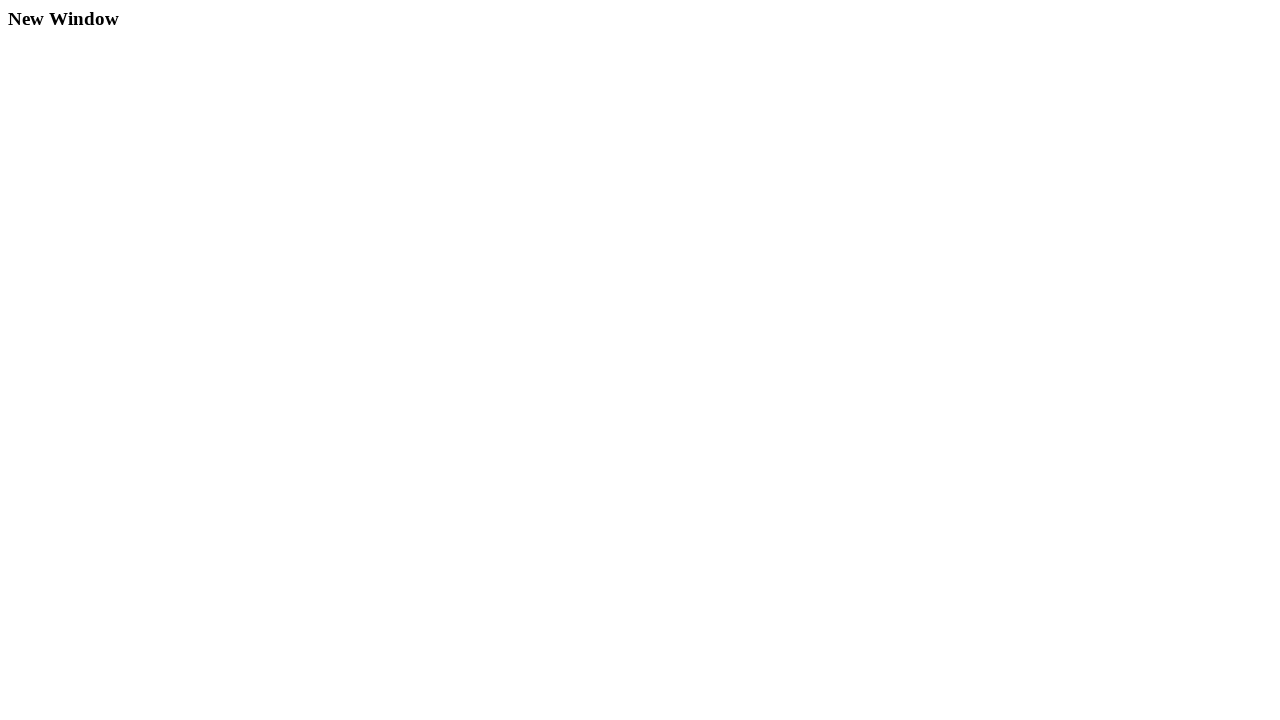

Verified new window page loaded with h3 element visible
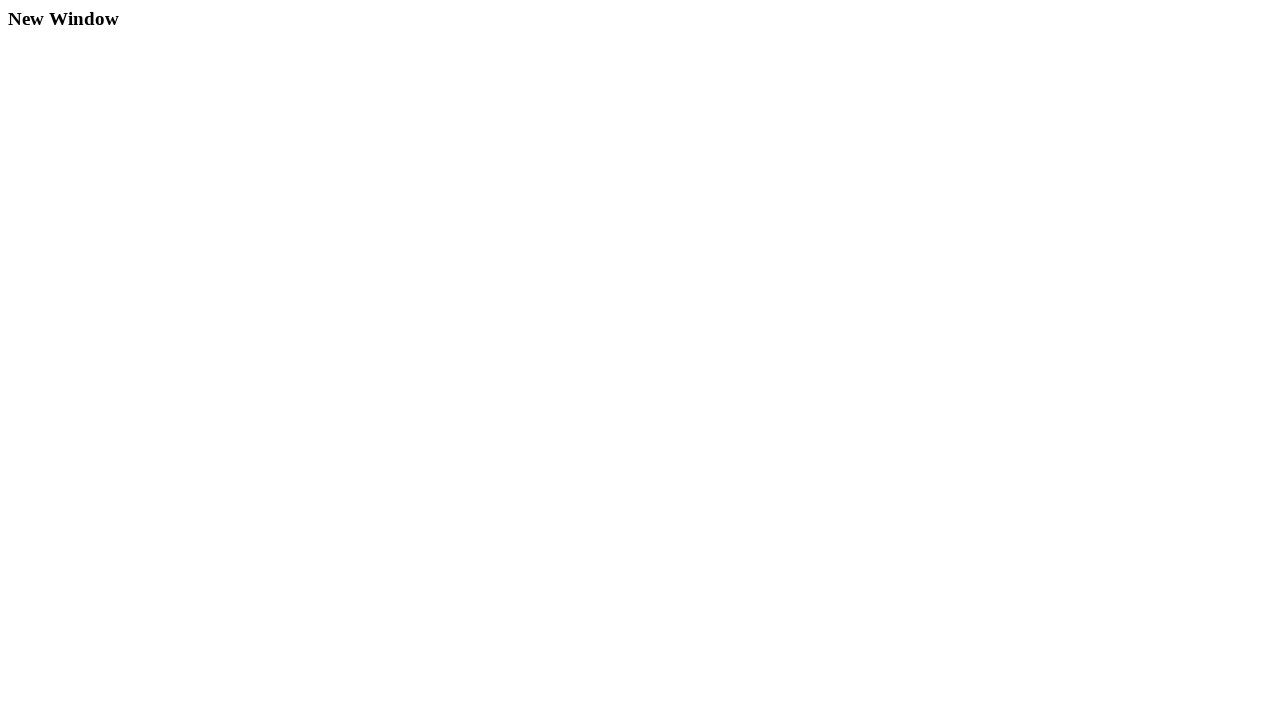

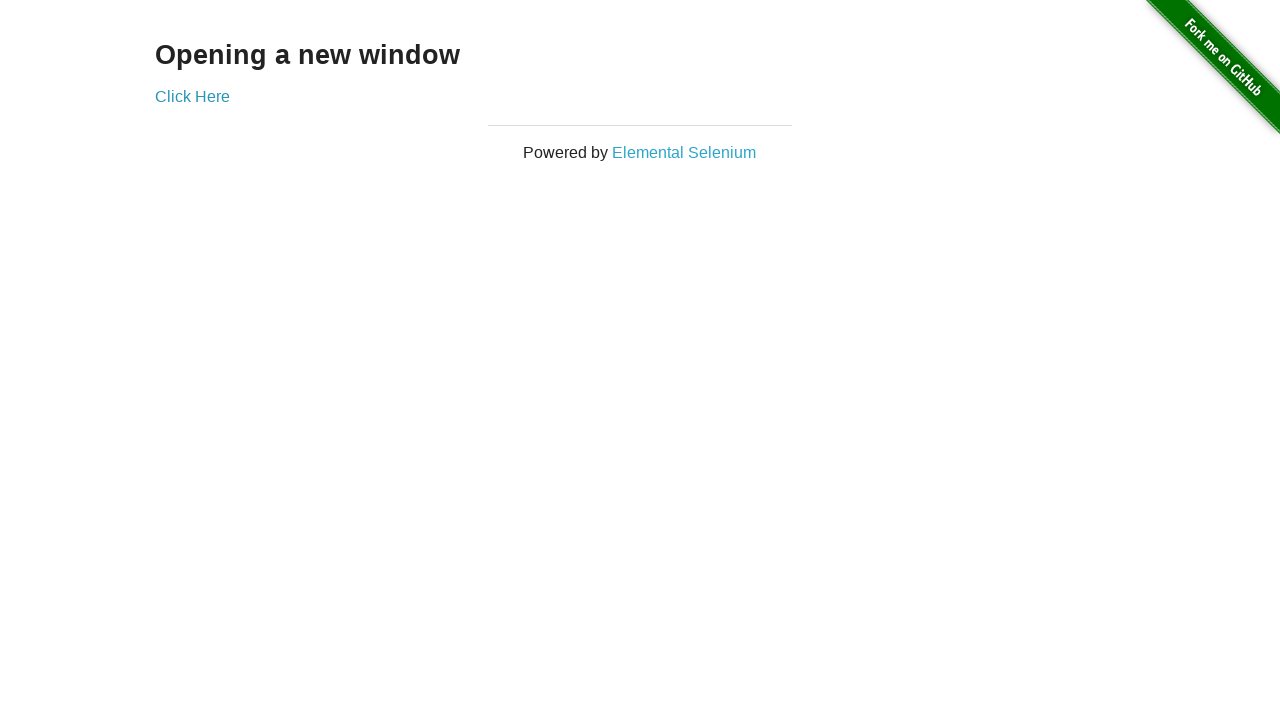